Tests a basic web form by entering text into a text box and clicking the submit button, then verifying the message element appears

Starting URL: https://www.selenium.dev/selenium/web/web-form.html

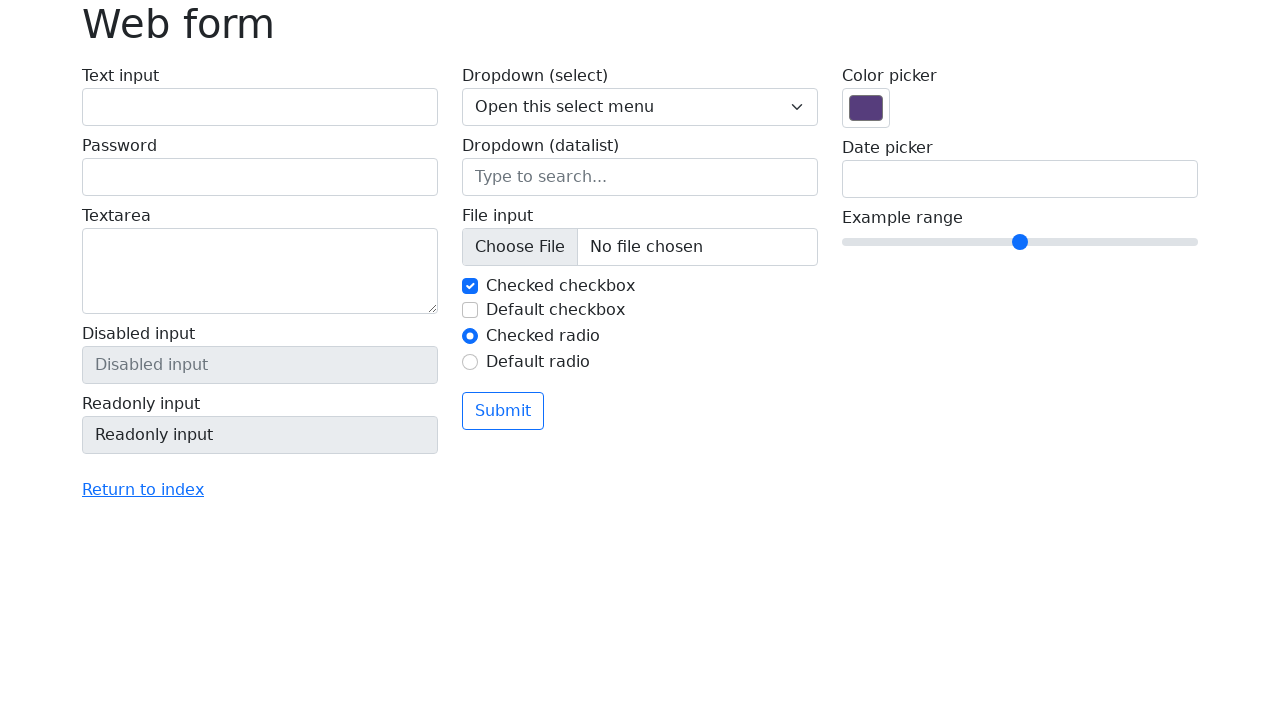

Filled text box with 'Selenium' on input[name='my-text']
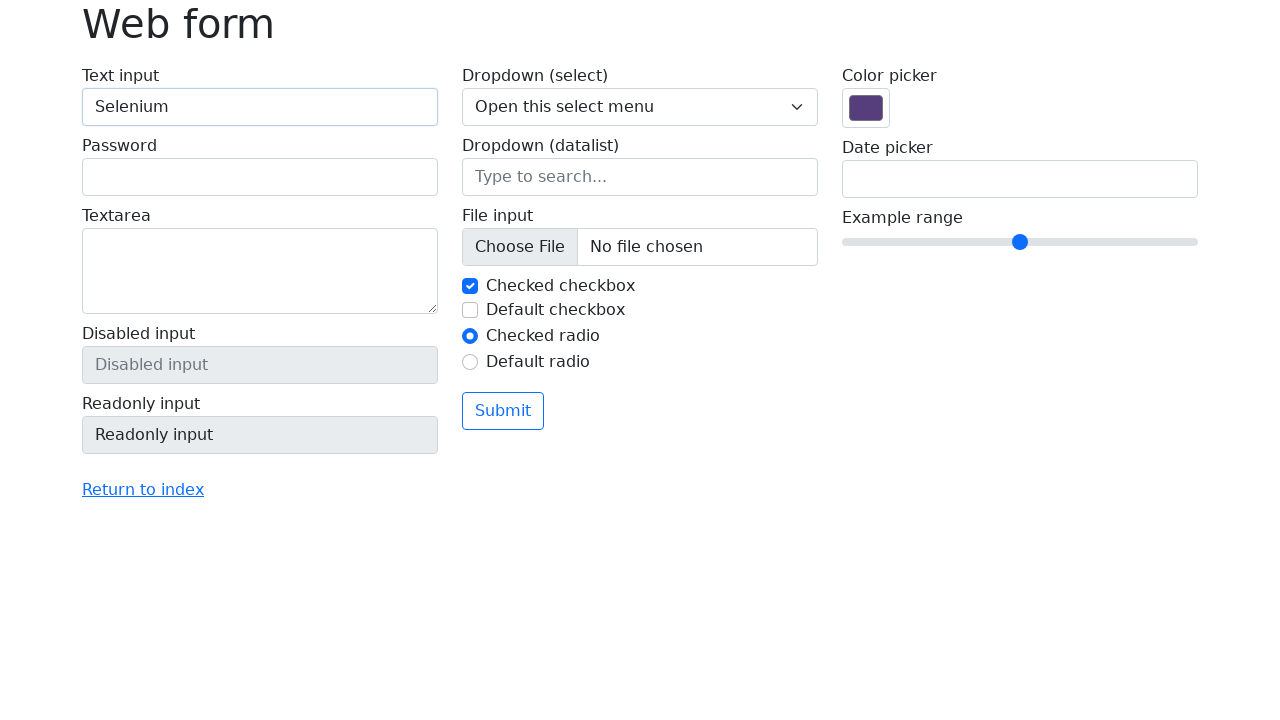

Clicked the submit button at (503, 411) on button
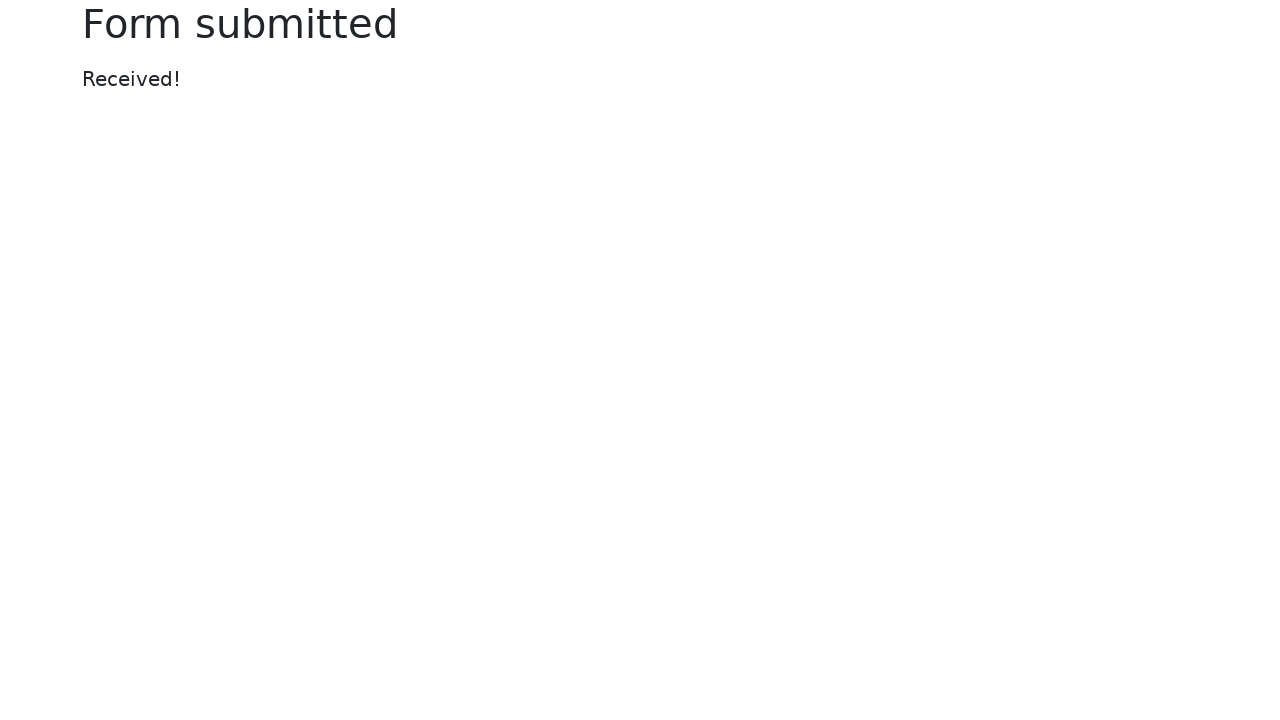

Message element appeared
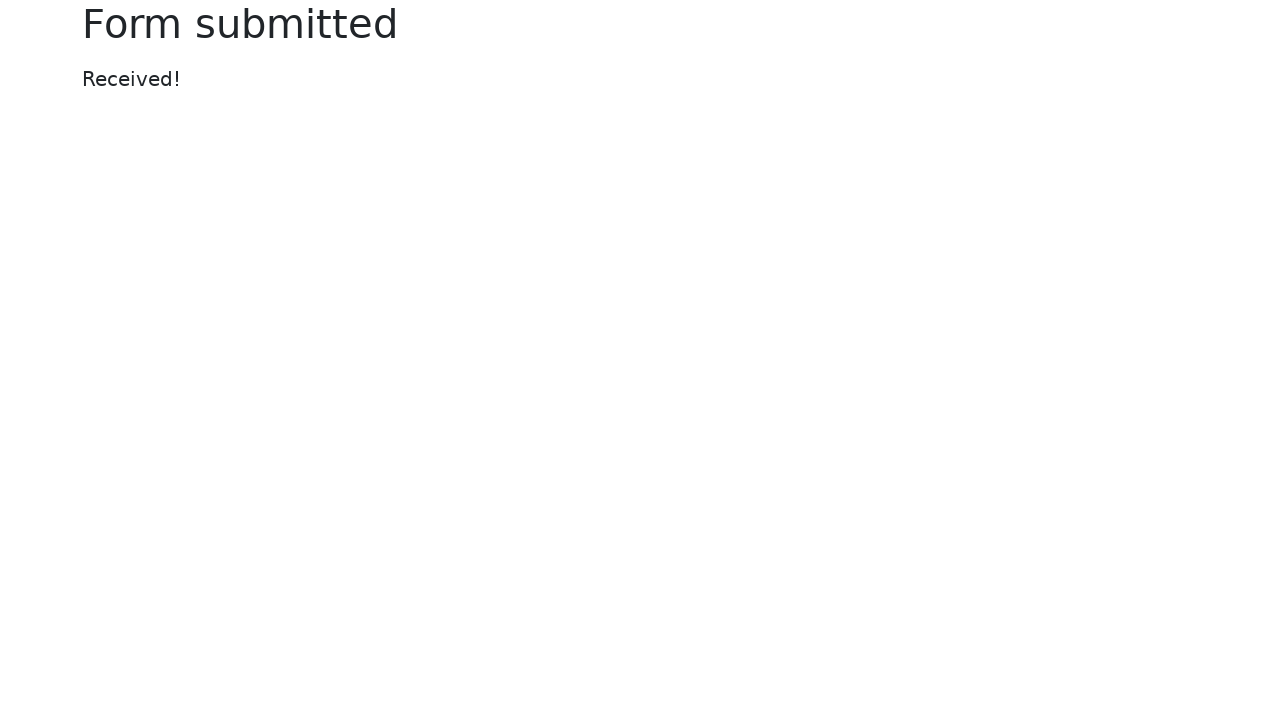

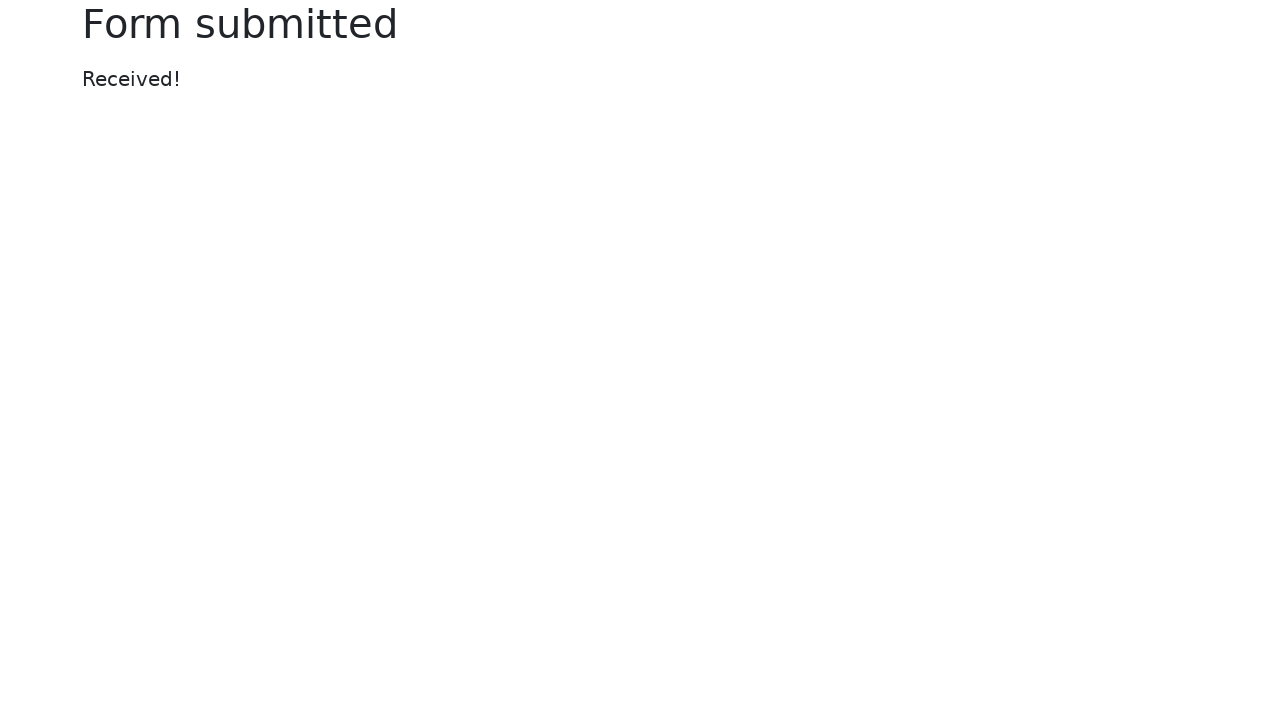